Tests dropdown menu functionality by clicking to open the dropdown and selecting the autocomplete option

Starting URL: https://formy-project.herokuapp.com/dropdown

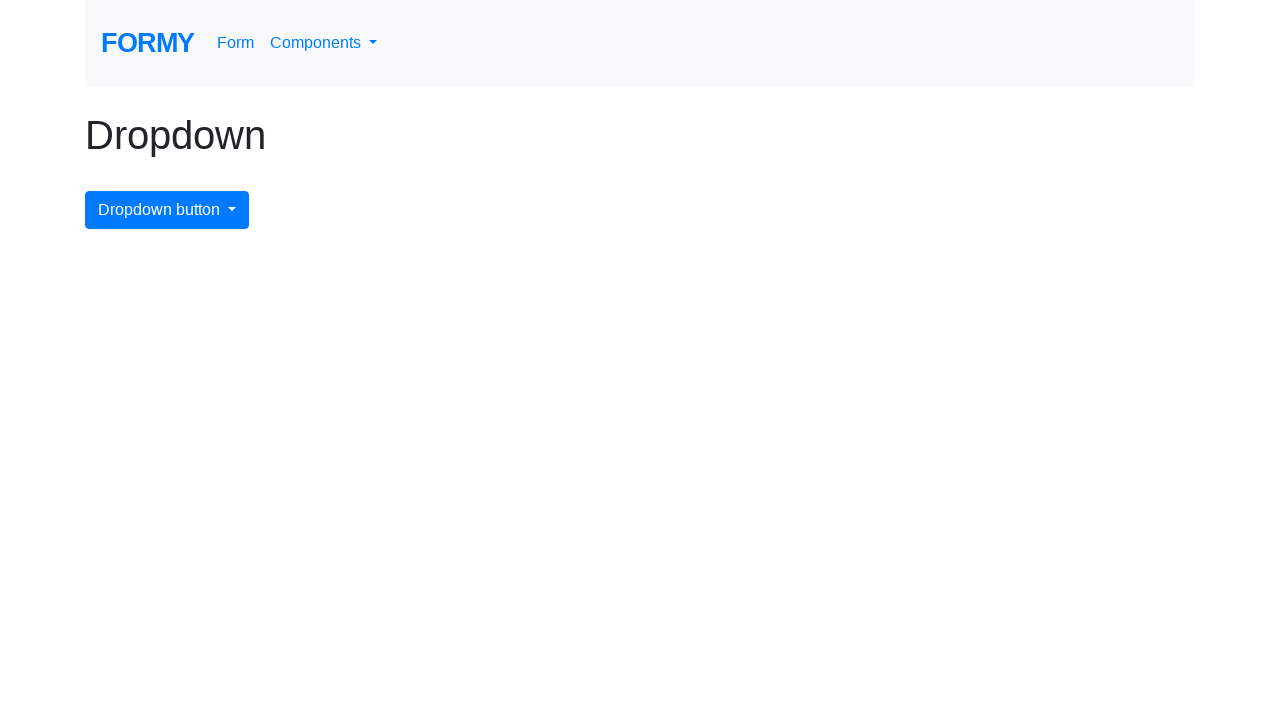

Clicked dropdown menu button to open it at (167, 210) on #dropdownMenuButton
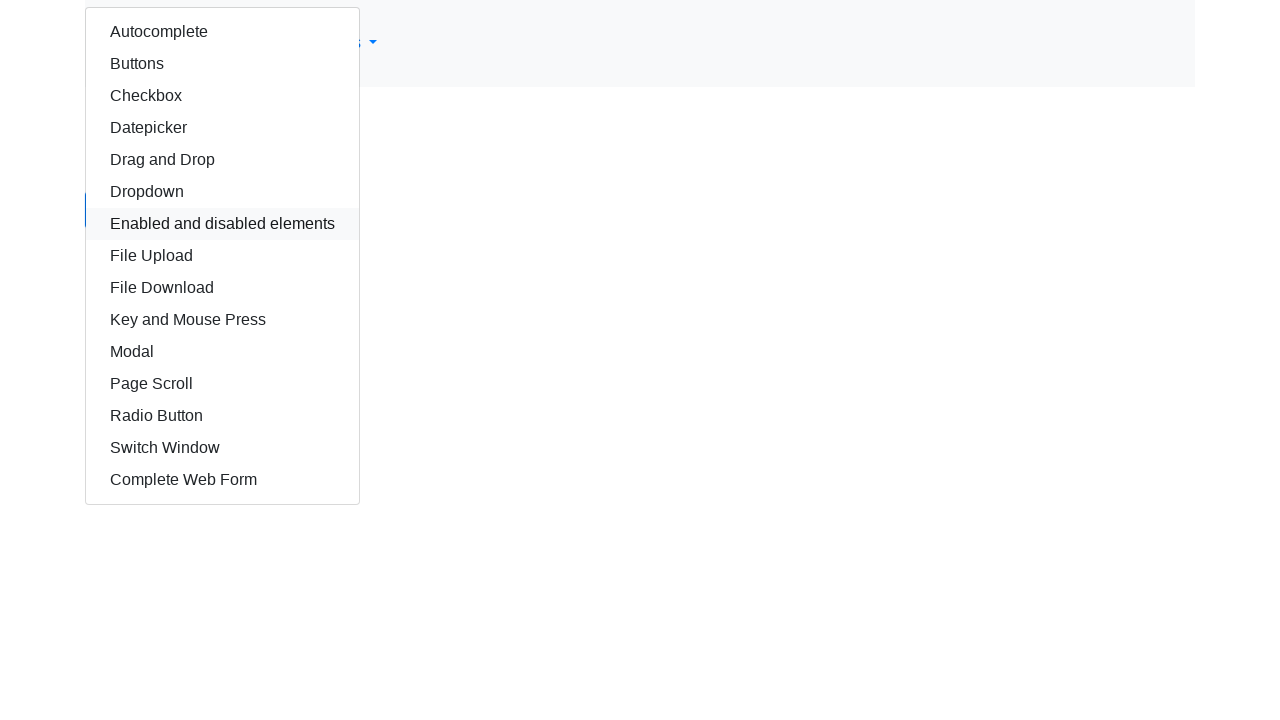

Clicked autocomplete option in dropdown at (222, 32) on #autocomplete
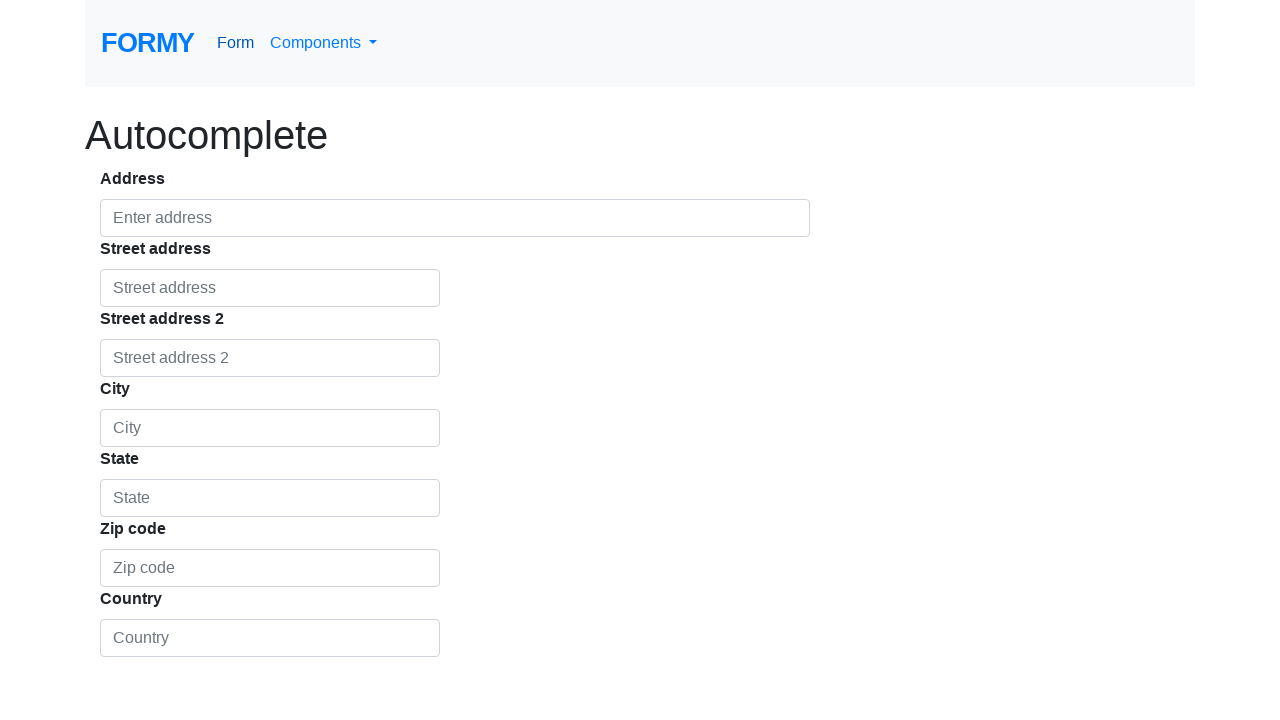

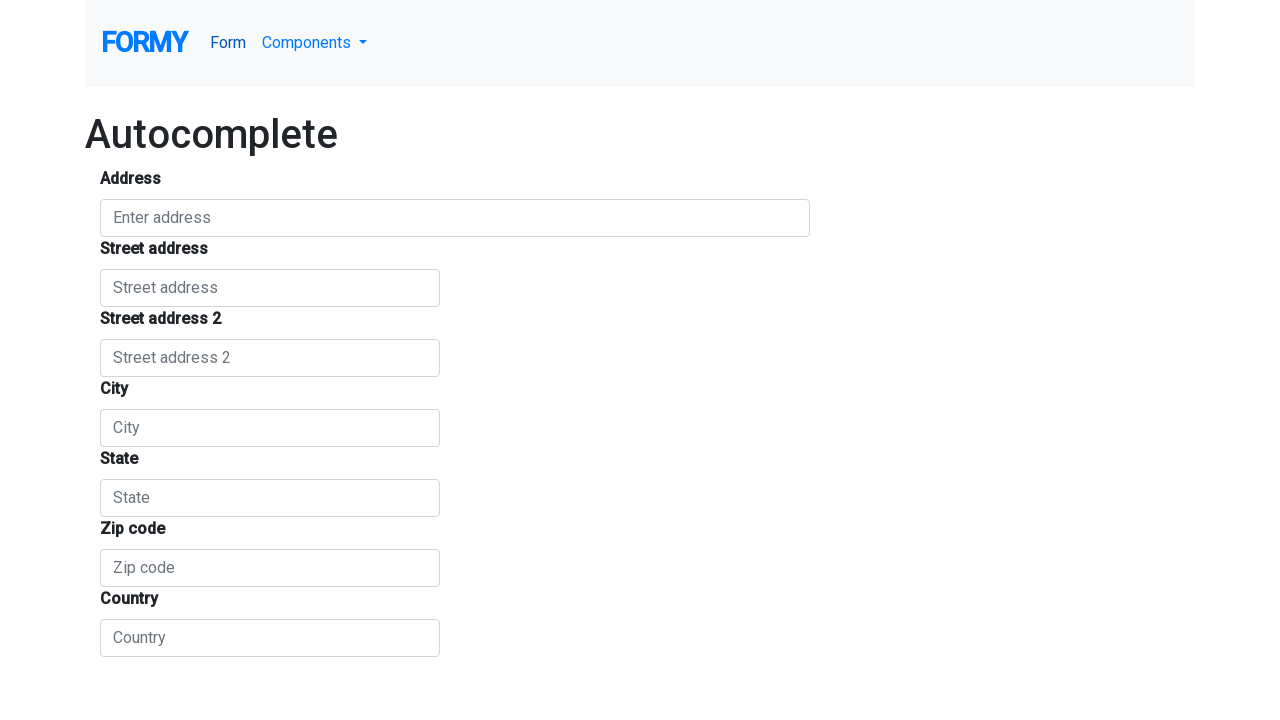